Tests opening a new tab by clicking a button and verifying the title and header in the new tab

Starting URL: https://www.hyrtutorials.com/p/window-handles-practice.html

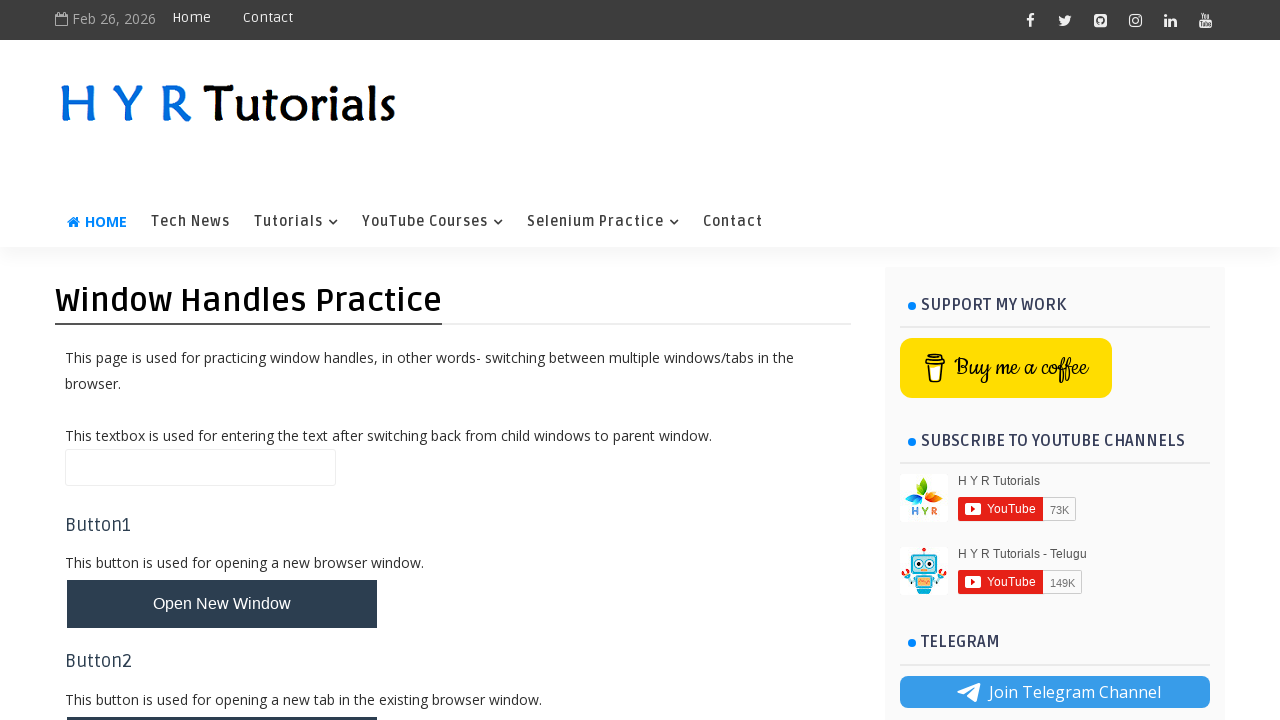

Scrolled down 200 pixels to view the button
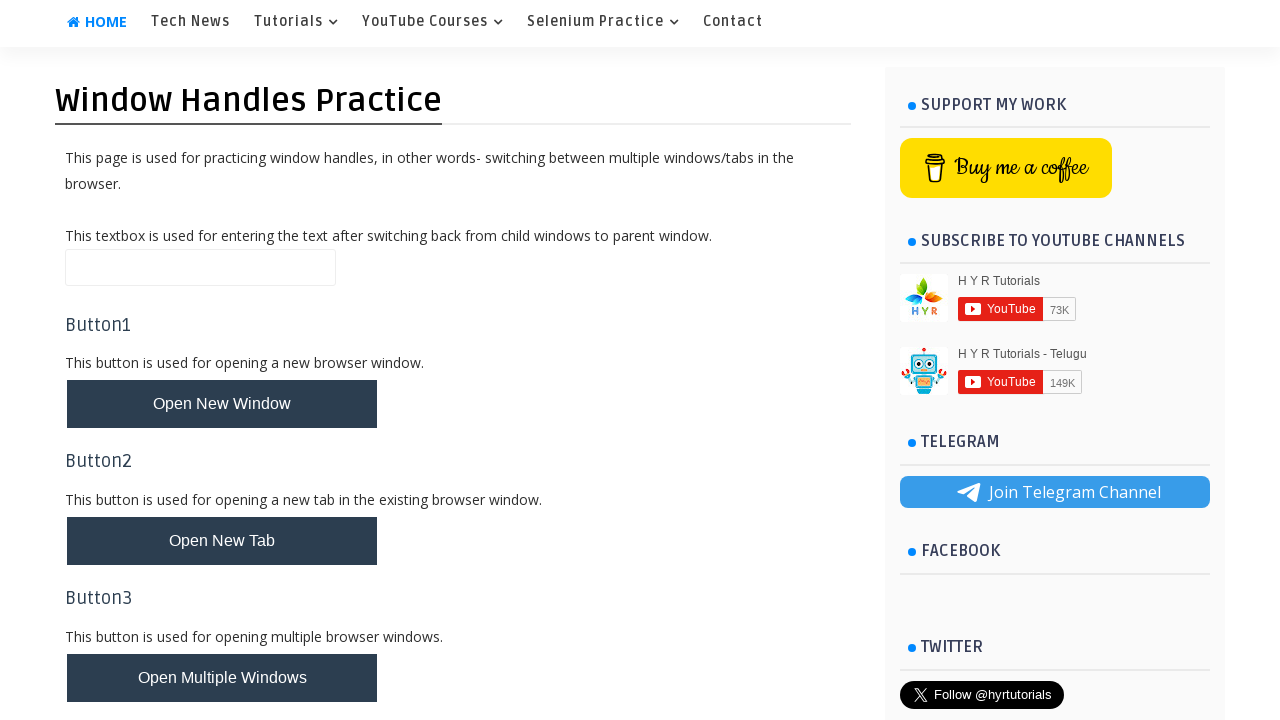

Clicked the button to open new tab at (222, 541) on #newTabBtn
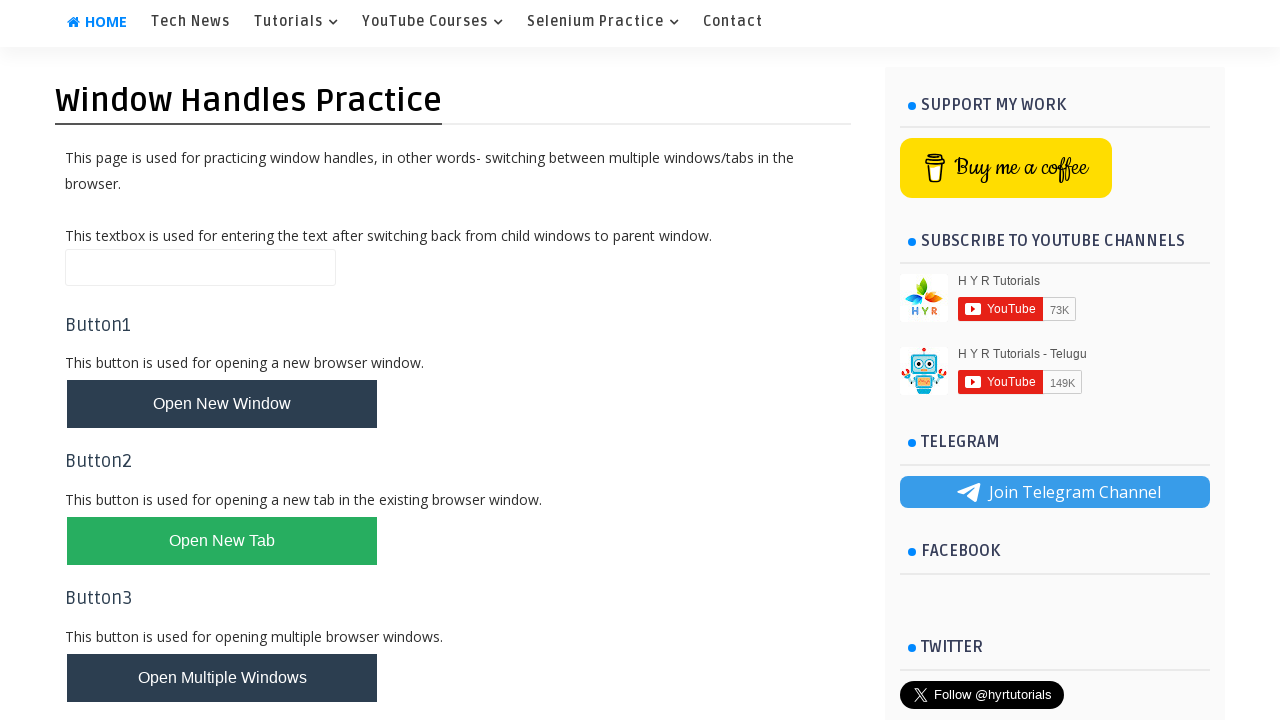

New tab opened successfully
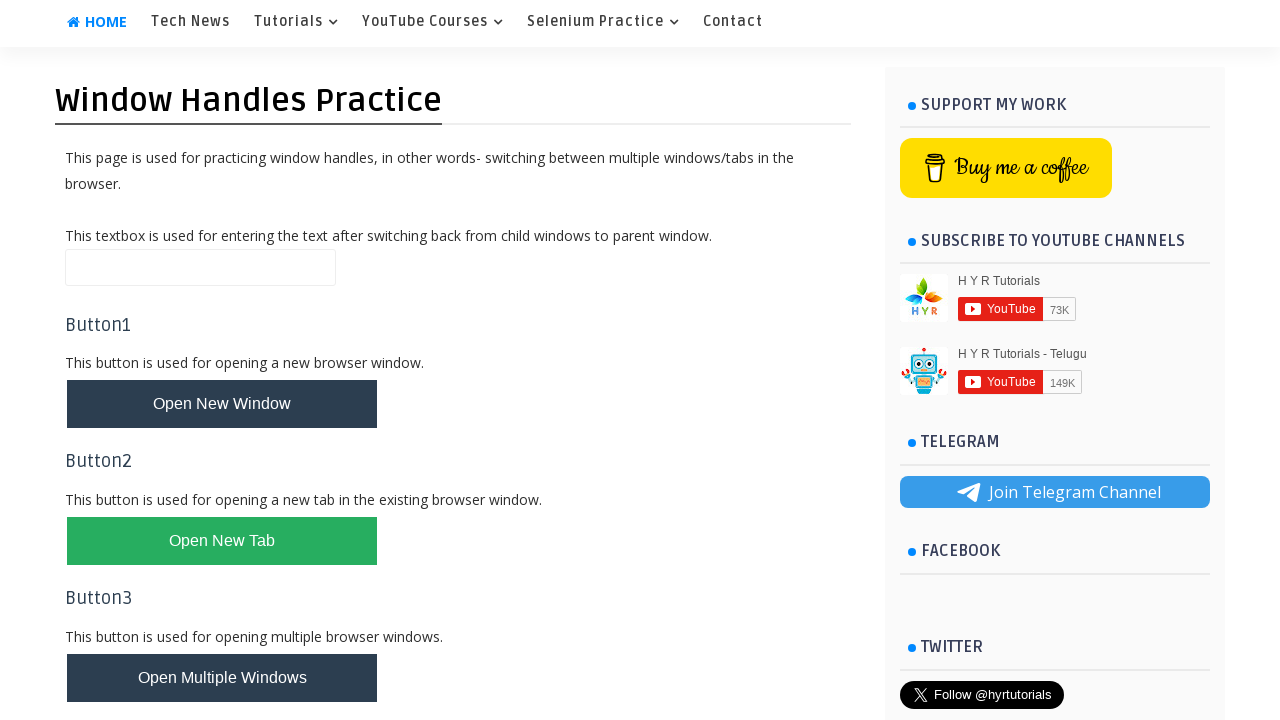

Retrieved title from new tab: 'AlertsDemo - H Y R Tutorials'
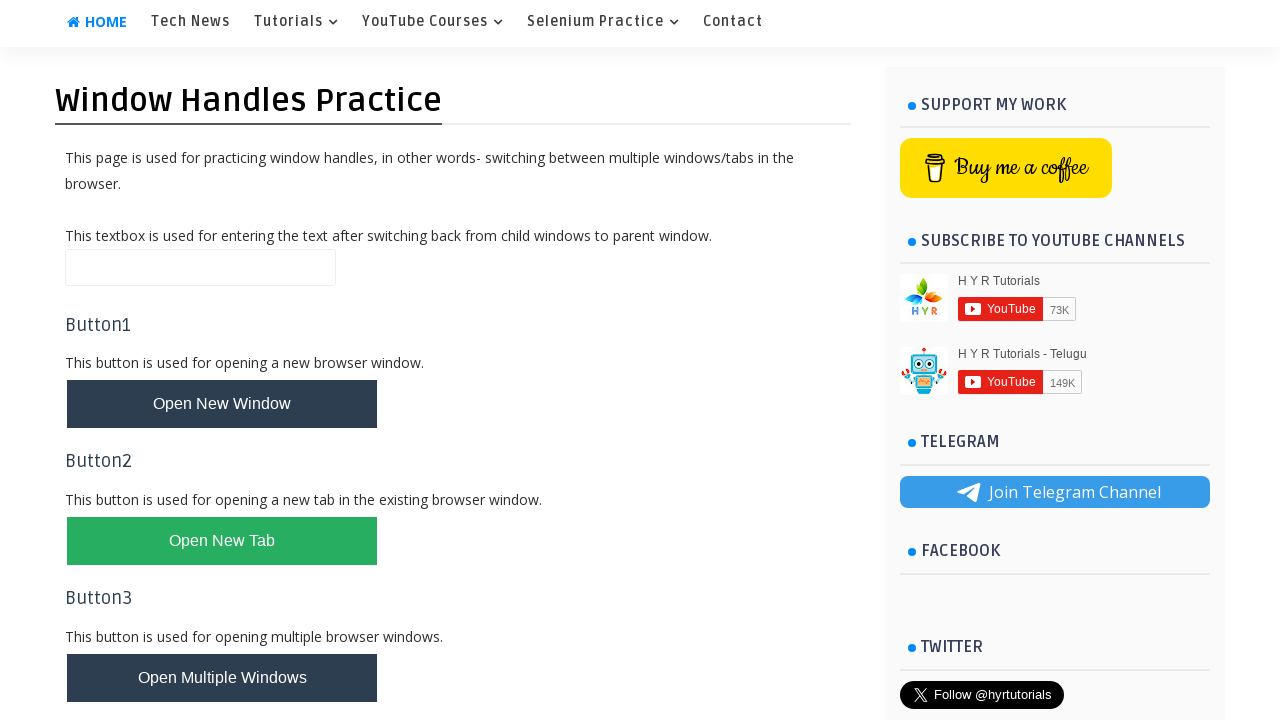

Verified new tab title matches expected value
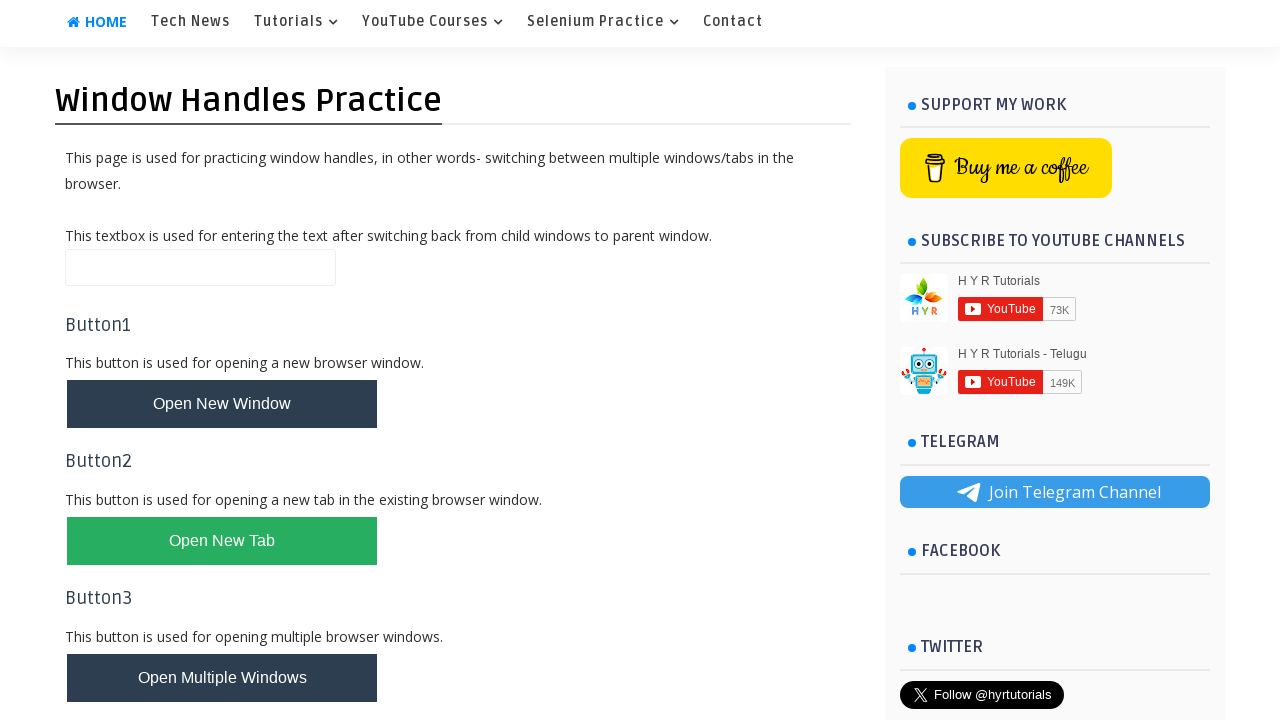

Header element loaded in new tab
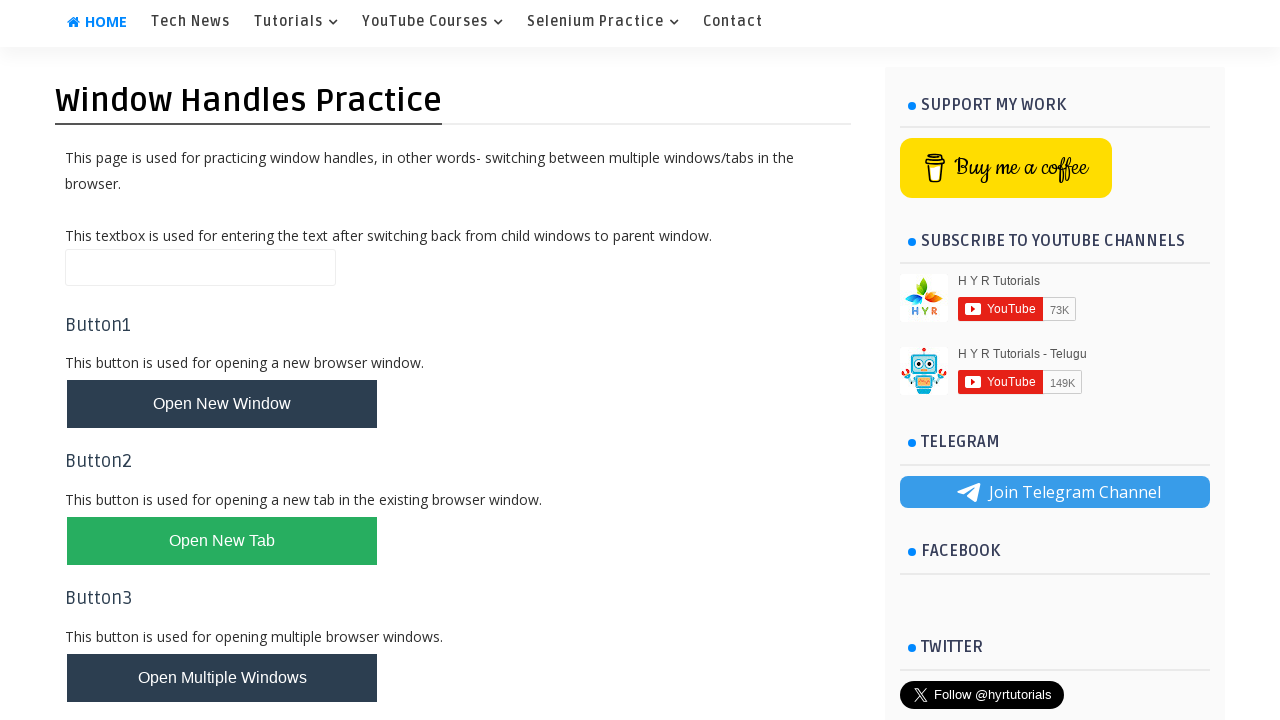

Retrieved header text from new tab: 'AlertsDemo'
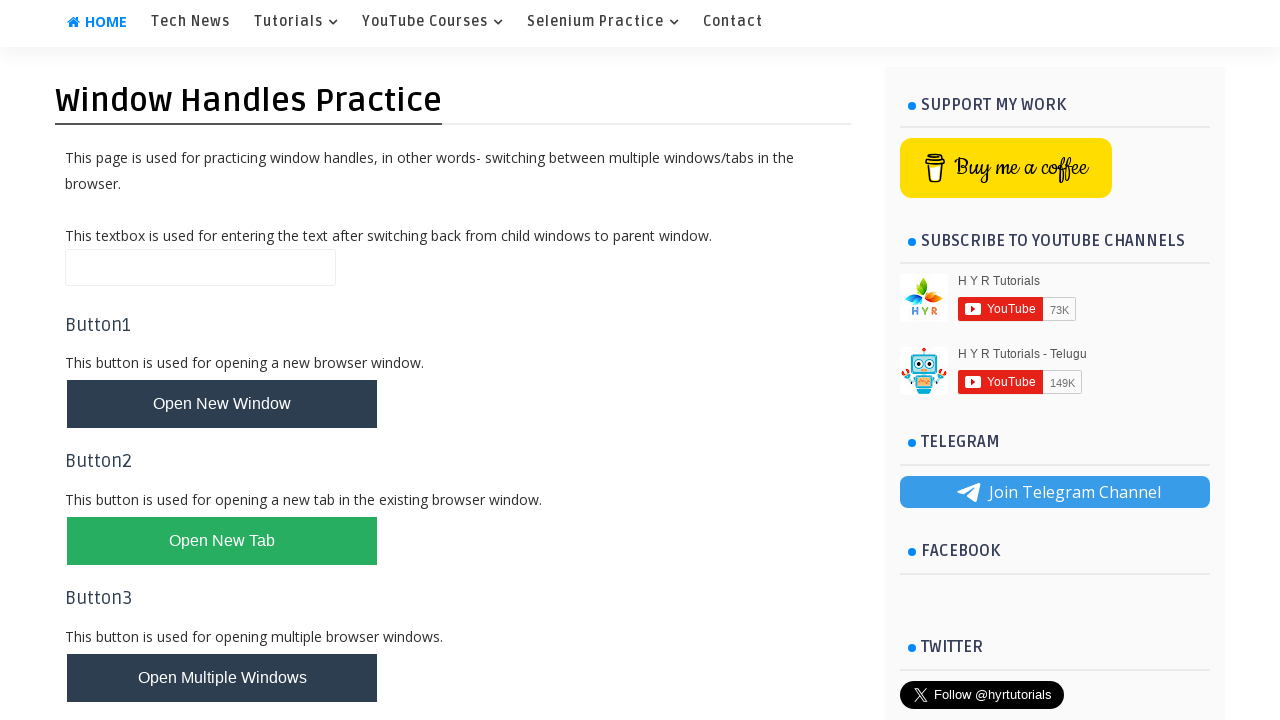

Verified header text matches expected value
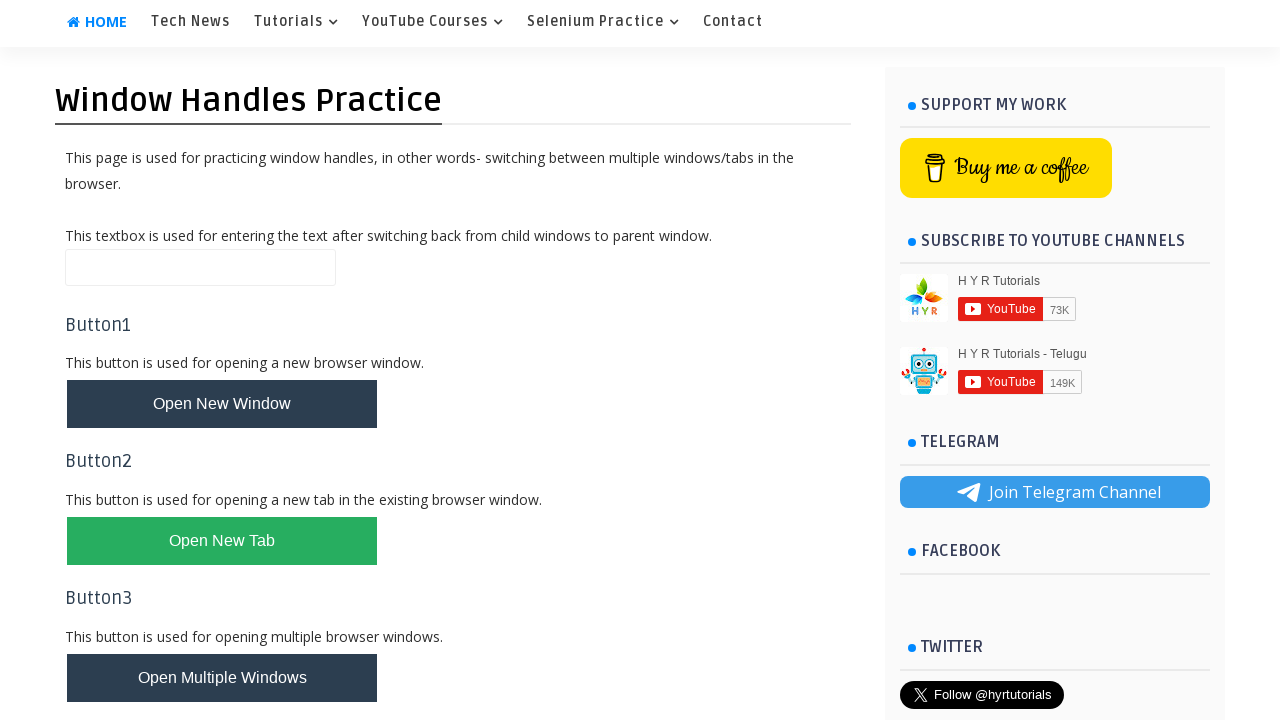

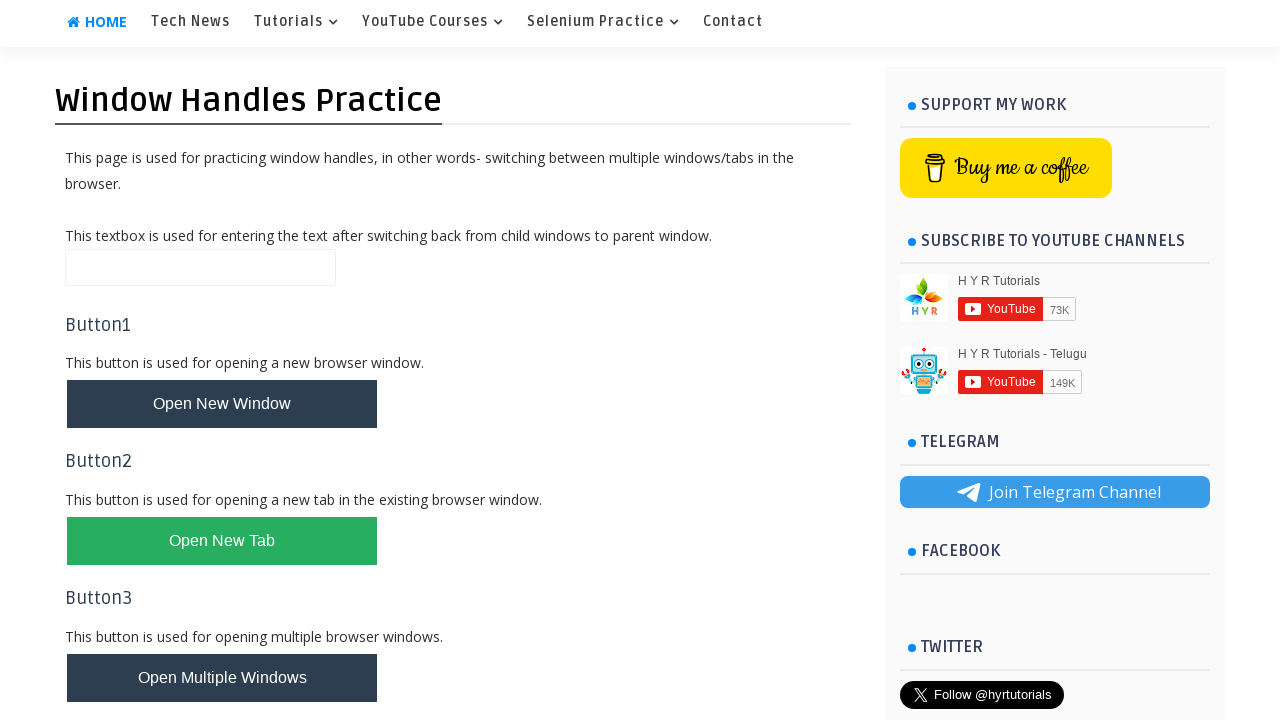